Tests the navigation menu by hovering over and clicking each menu item to verify they are interactive

Starting URL: https://www.justherbs.in/

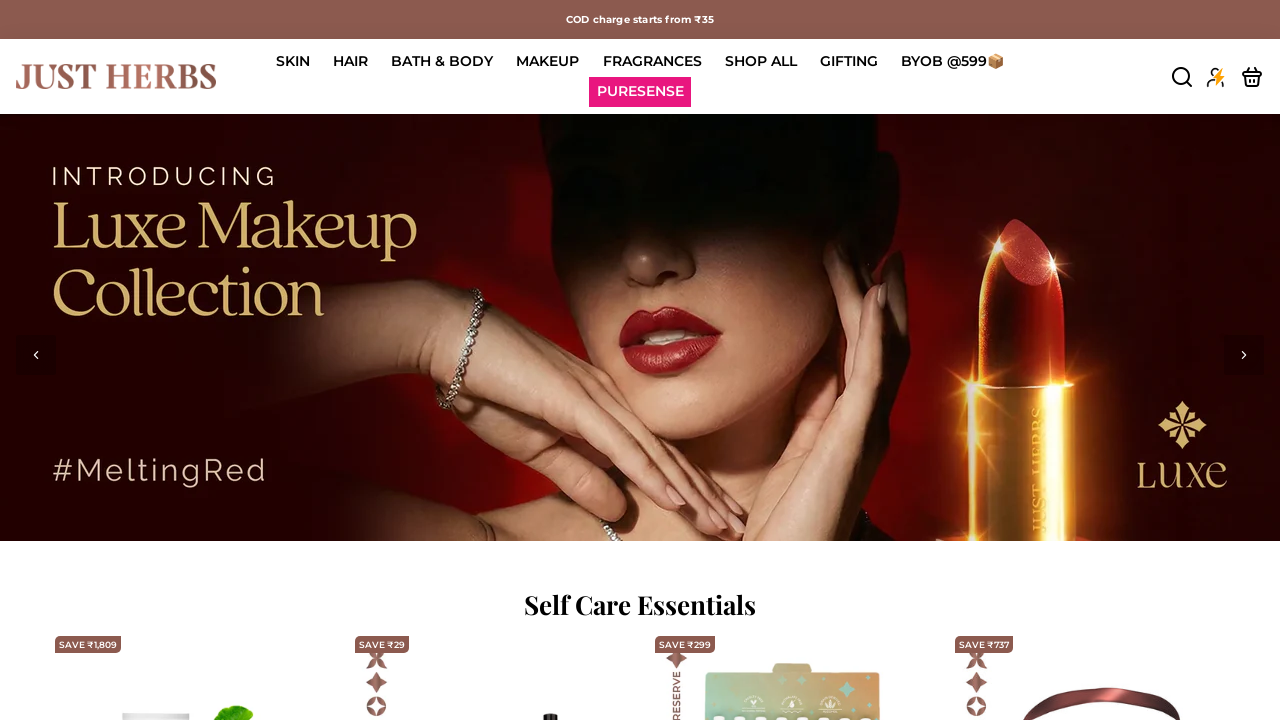

Retrieved all navigation menu items from the header
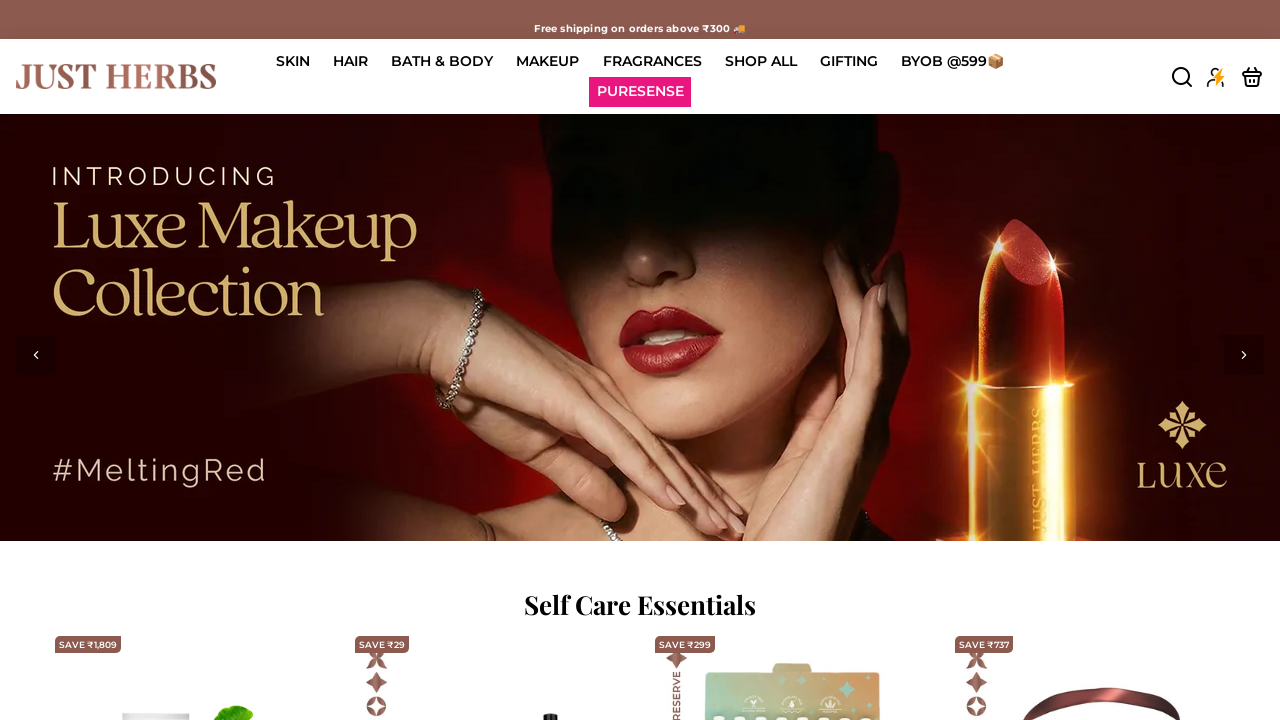

Navigation menu contains 0 items
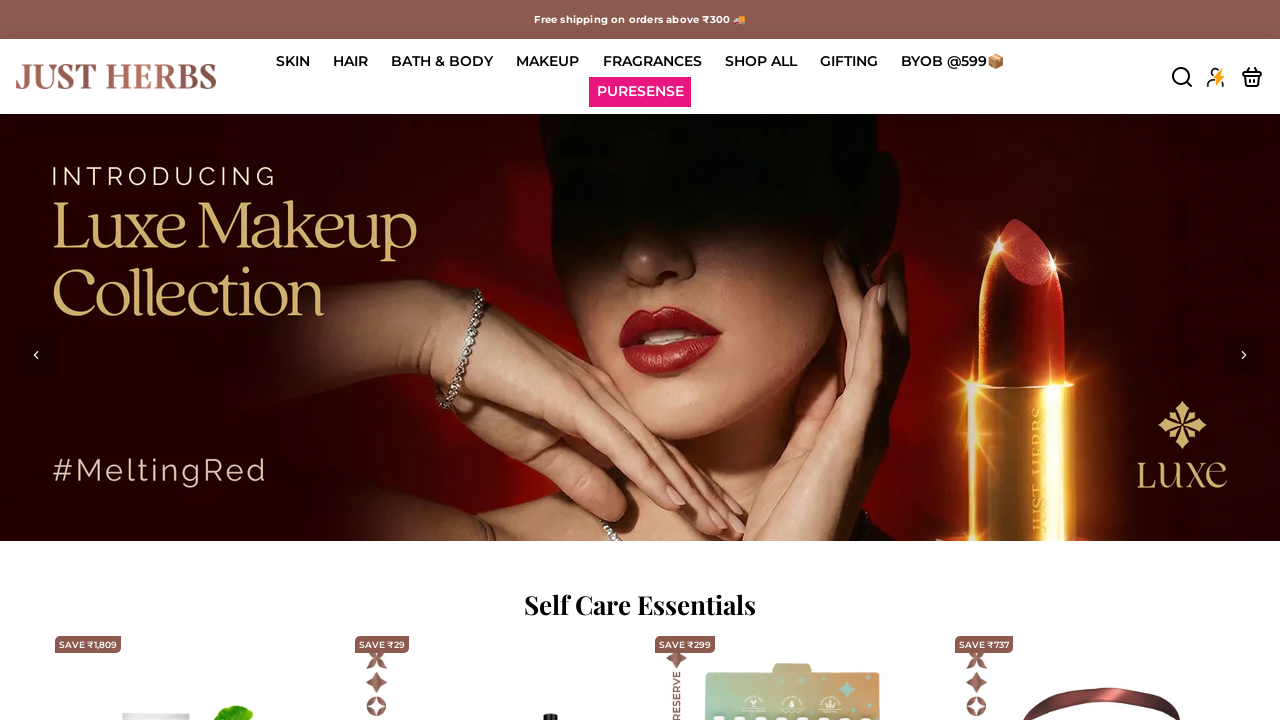

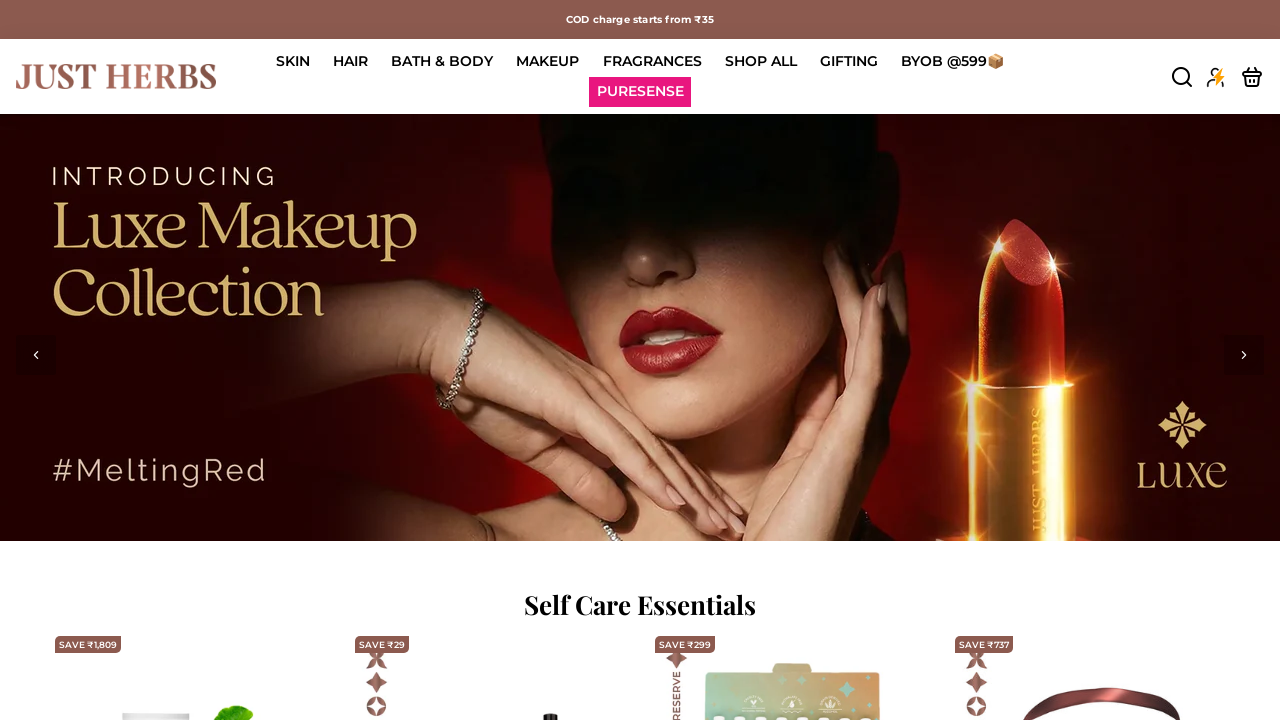